Tests downloading the first file in the download list and verifying the download completes

Starting URL: https://the-internet.herokuapp.com/

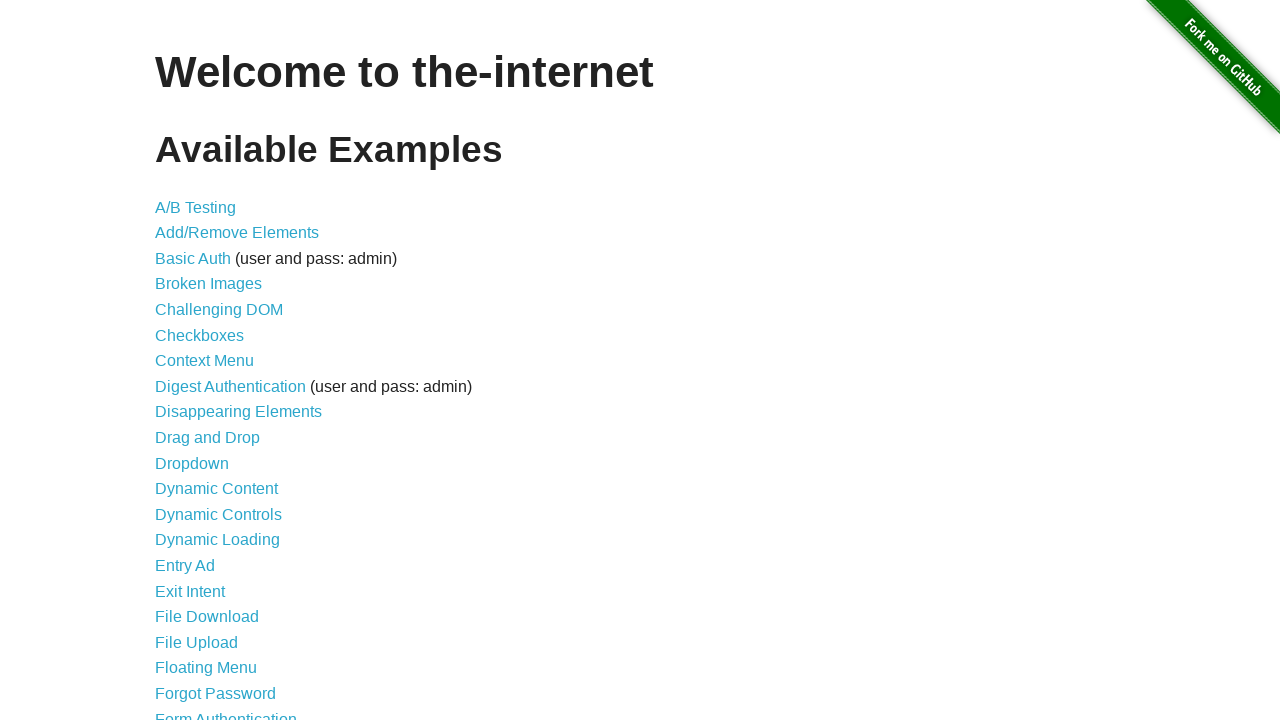

Clicked link to navigate to File Download page at (207, 617) on [href="/download"]
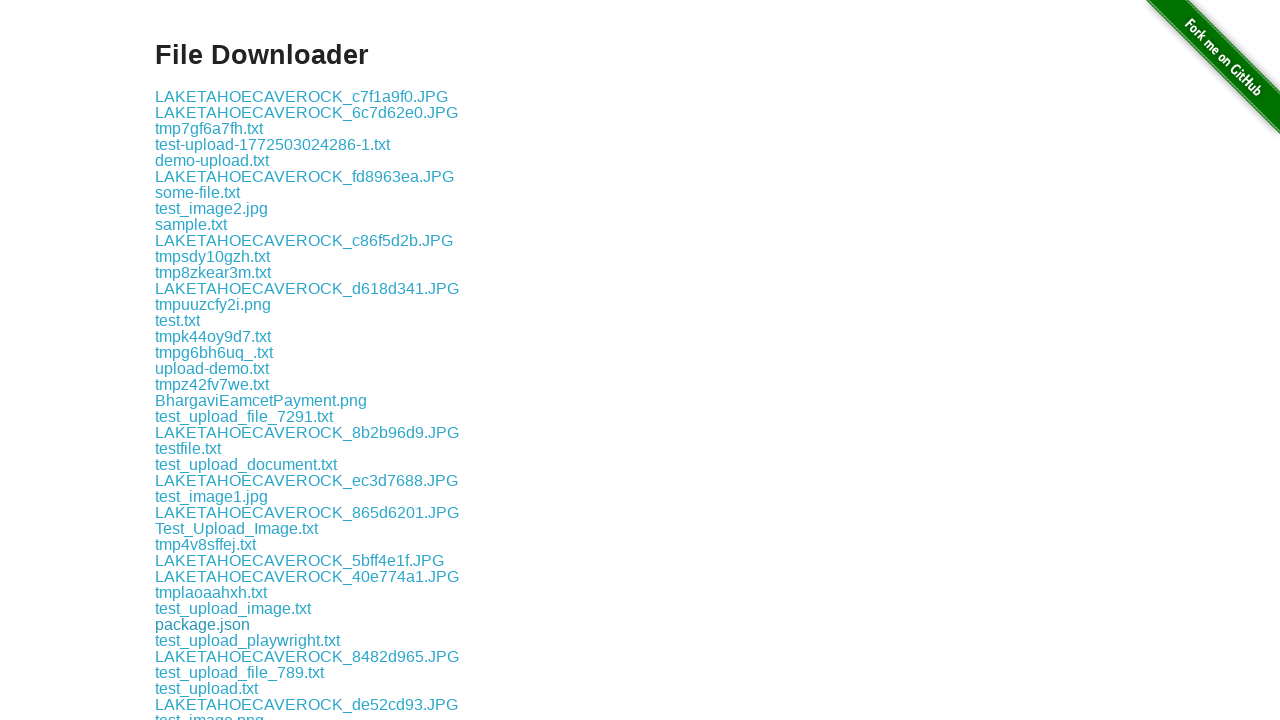

Extracted first download filename: LAKETAHOECAVEROCK_c7f1a9f0.JPG
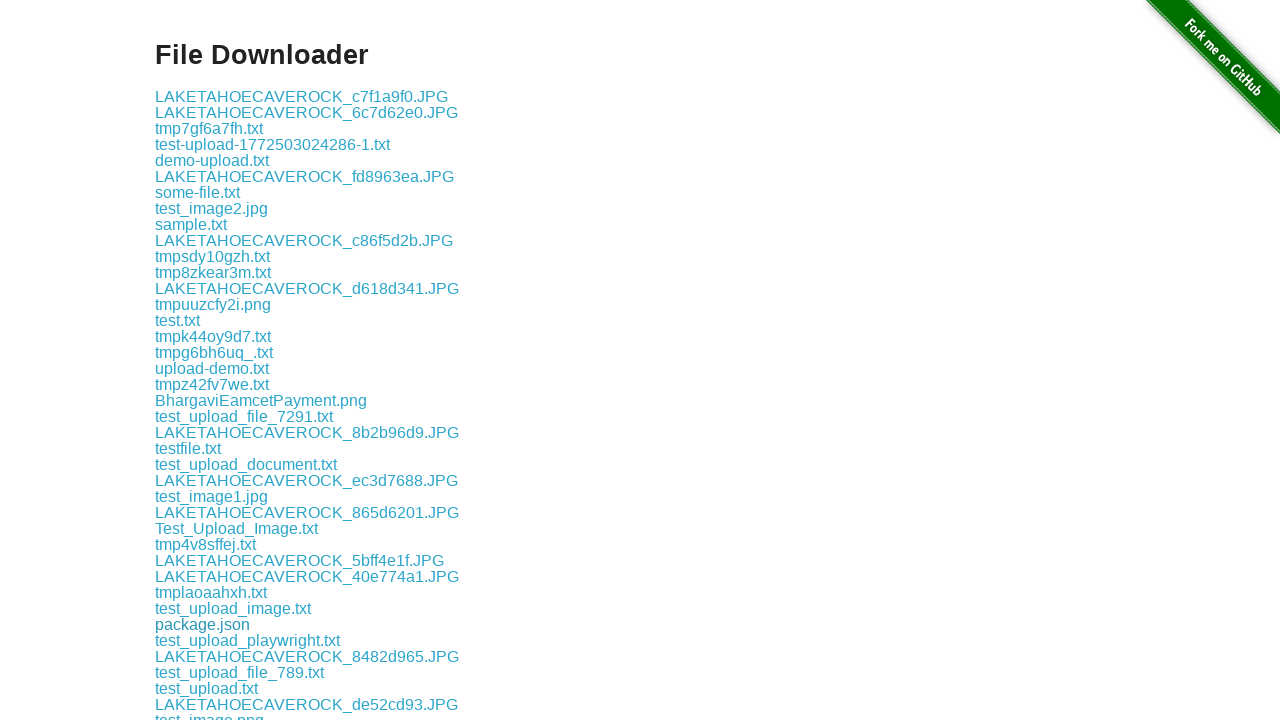

Clicked download link for 'LAKETAHOECAVEROCK_c7f1a9f0.JPG' and started download at (302, 96) on internal:role=link[name="LAKETAHOECAVEROCK_c7f1a9f0.JPG"i]
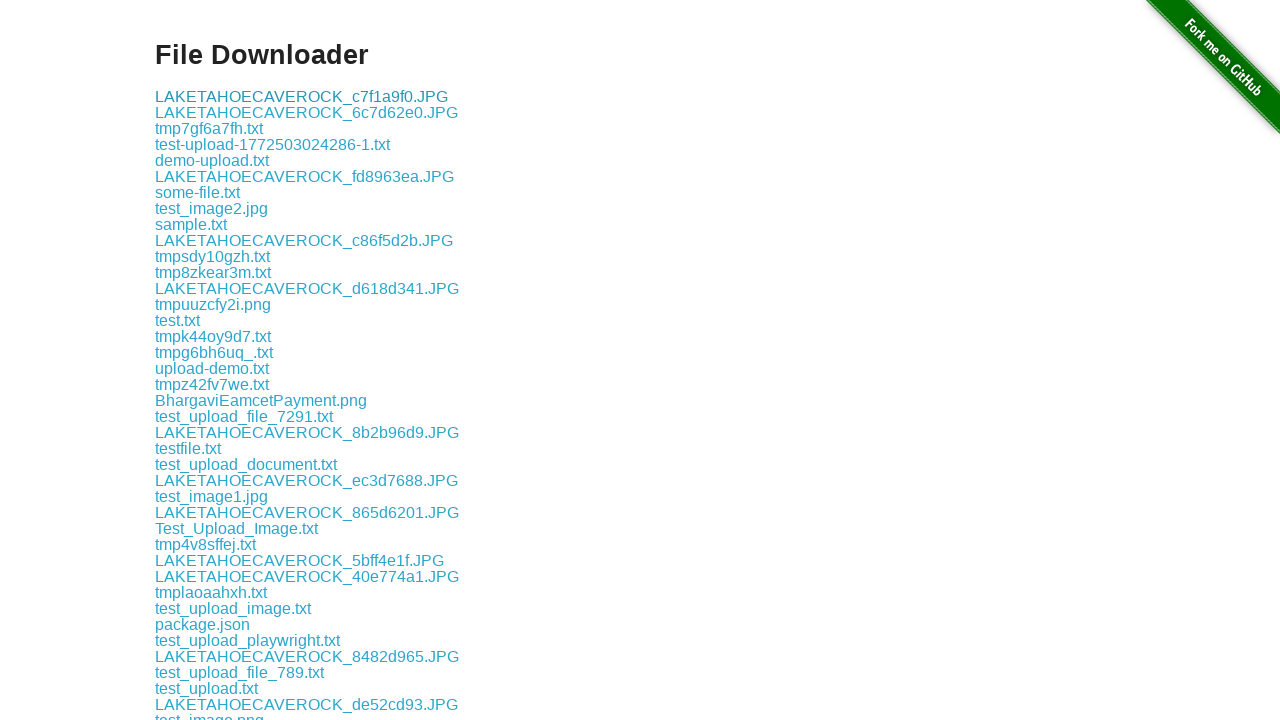

Download completed successfully
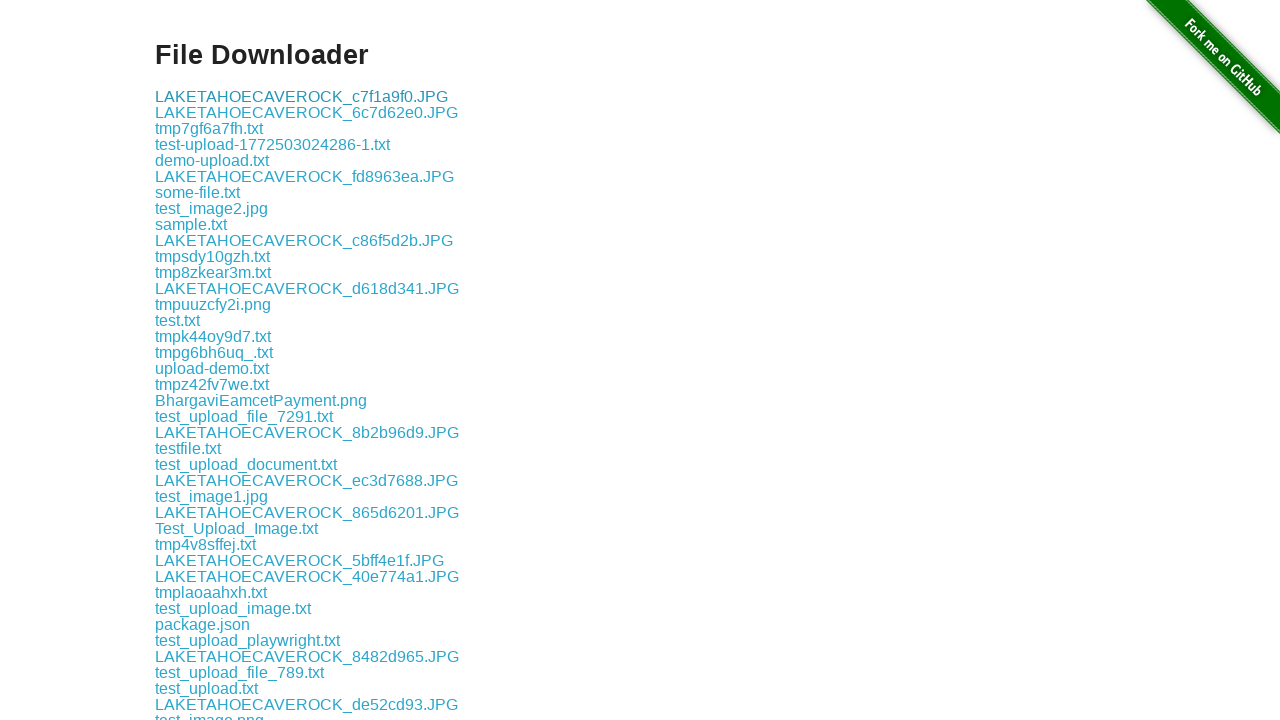

Verified download path exists
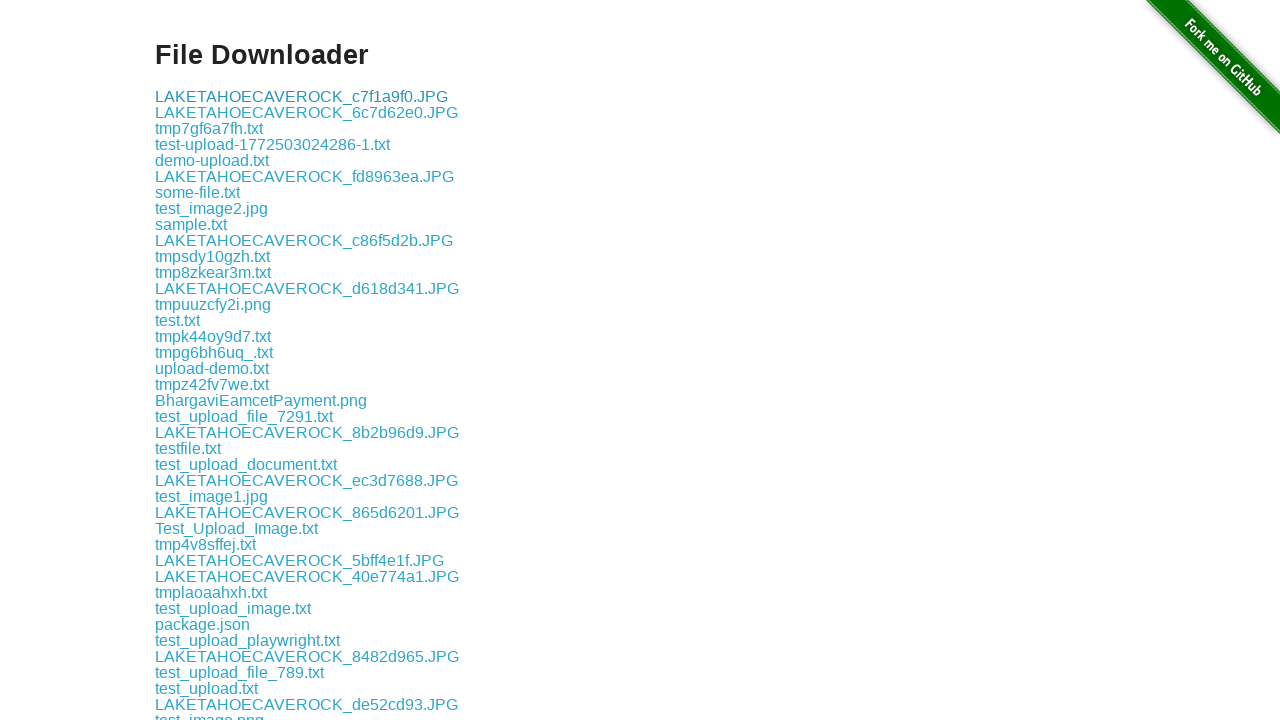

Verified download filename matches expected filename: LAKETAHOECAVEROCK_c7f1a9f0.JPG
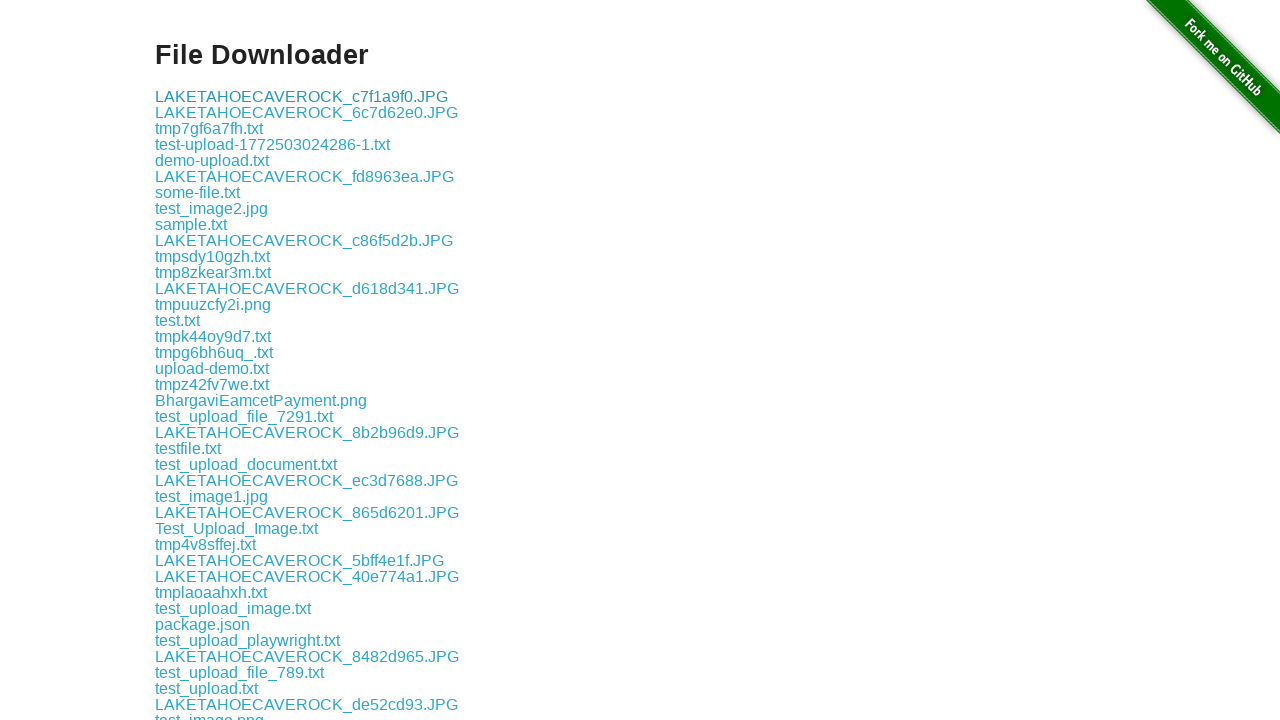

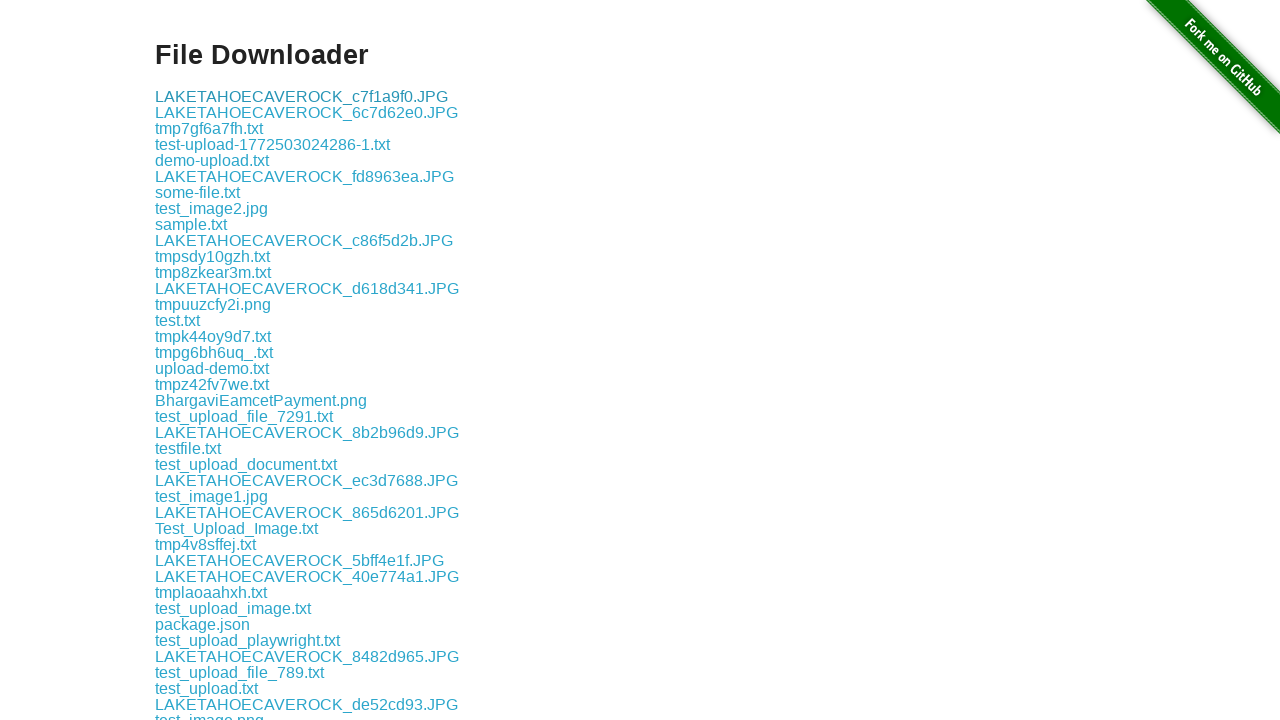